Tests filling out a practice form with personal details and submitting it

Starting URL: https://demoqa.com/automation-practice-form

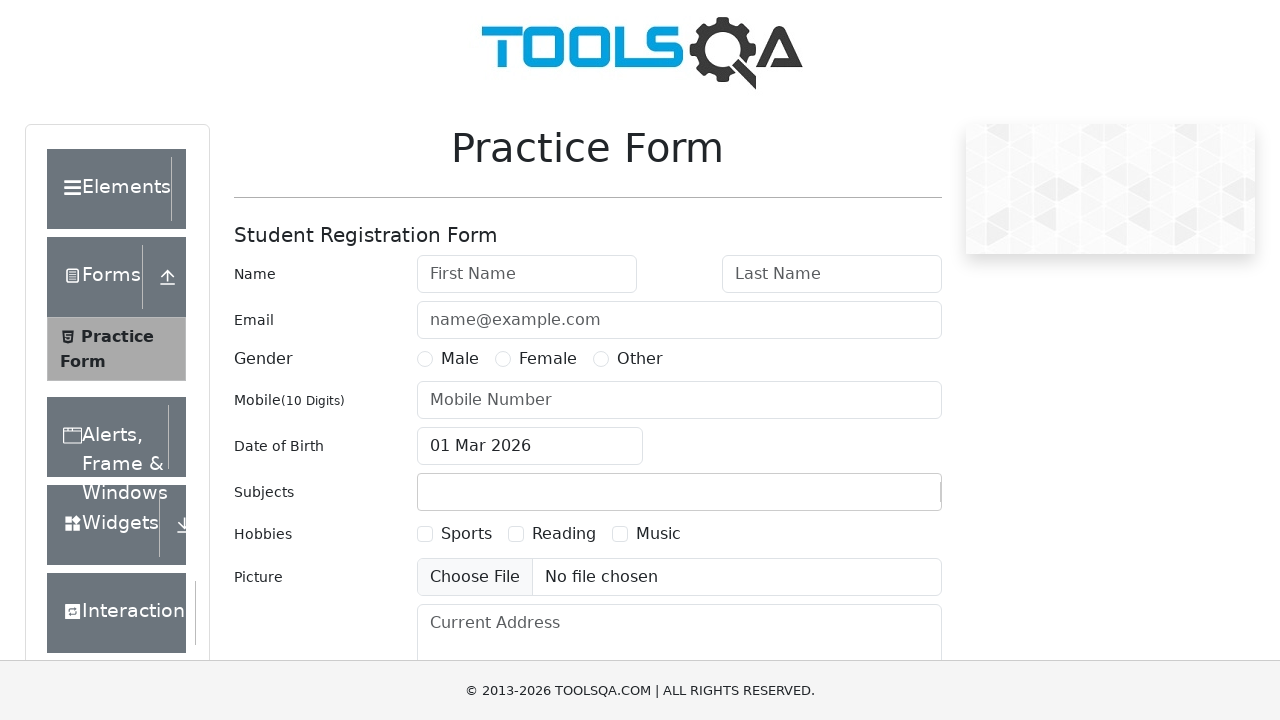

Scrolled first name field into view
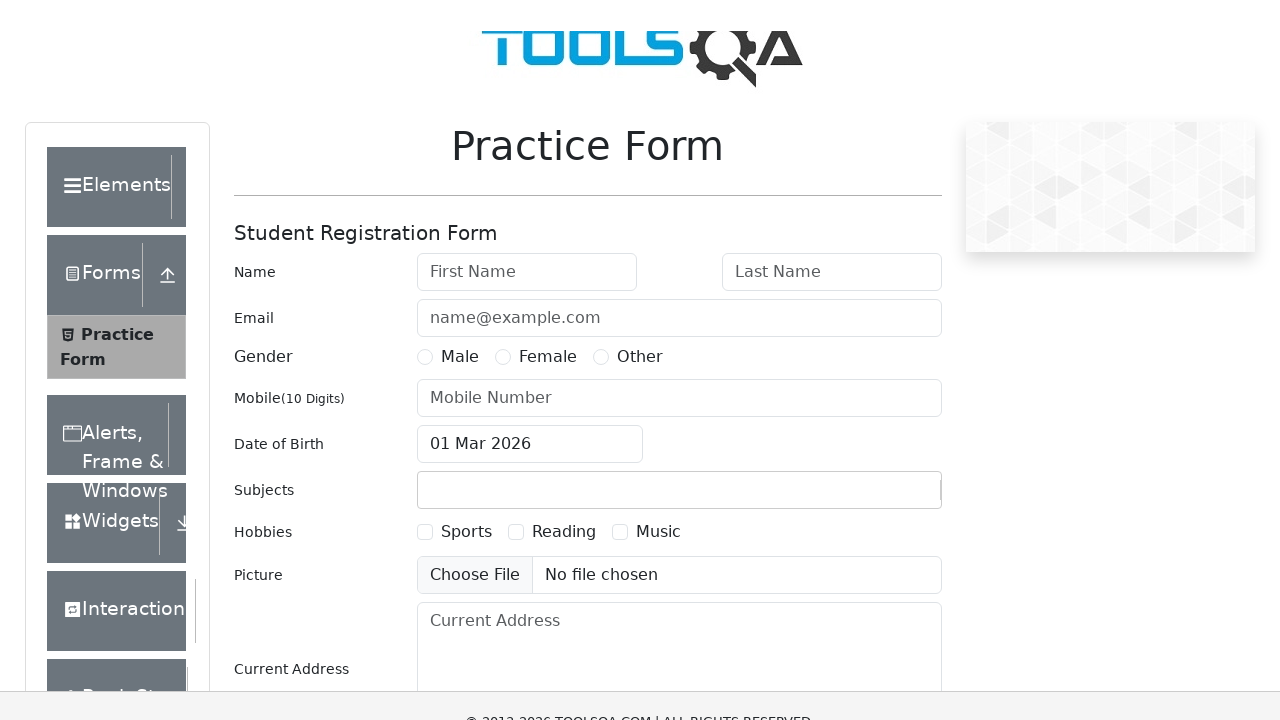

Filled first name field with 'Irina' on #firstName
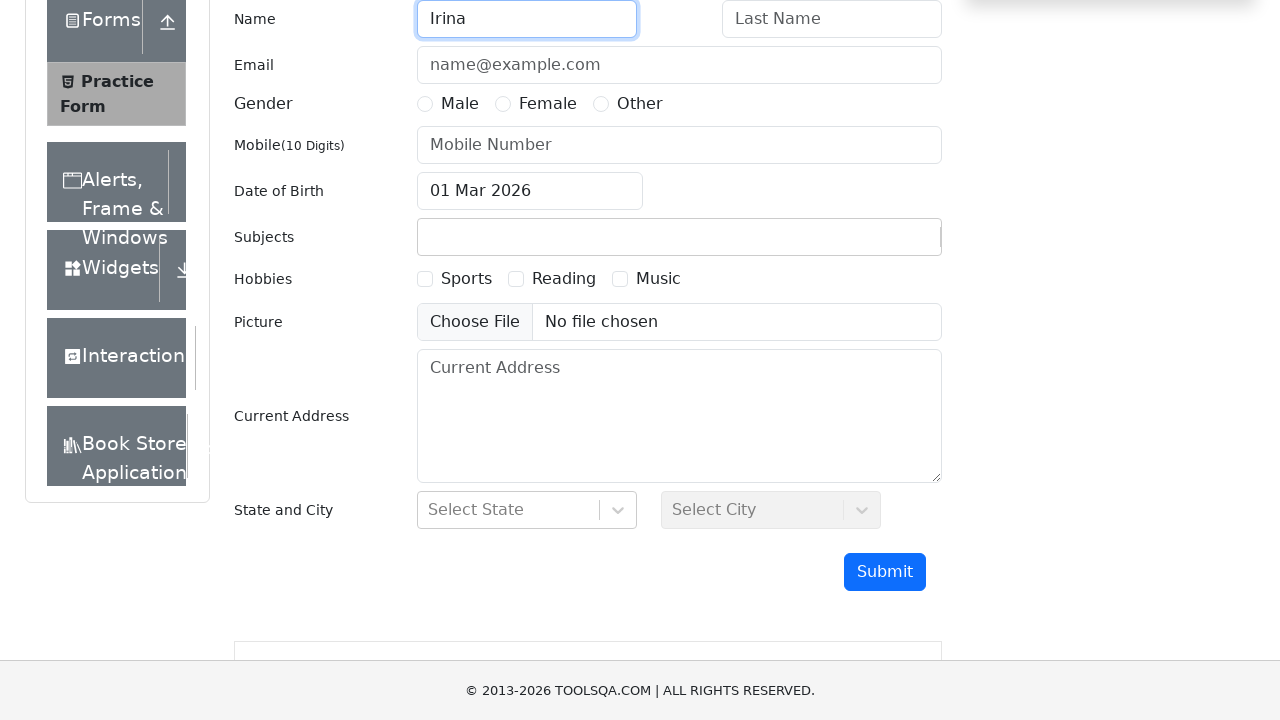

Scrolled last name field into view
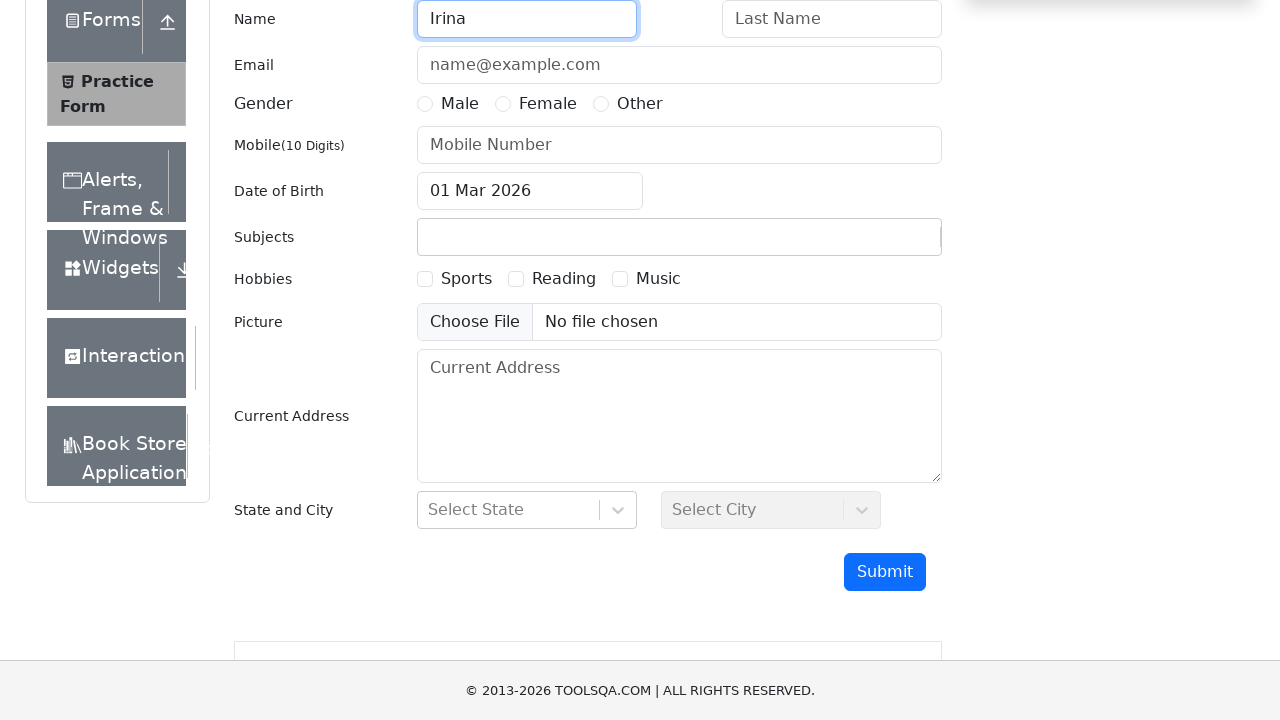

Filled last name field with 'Kuperman' on #lastName
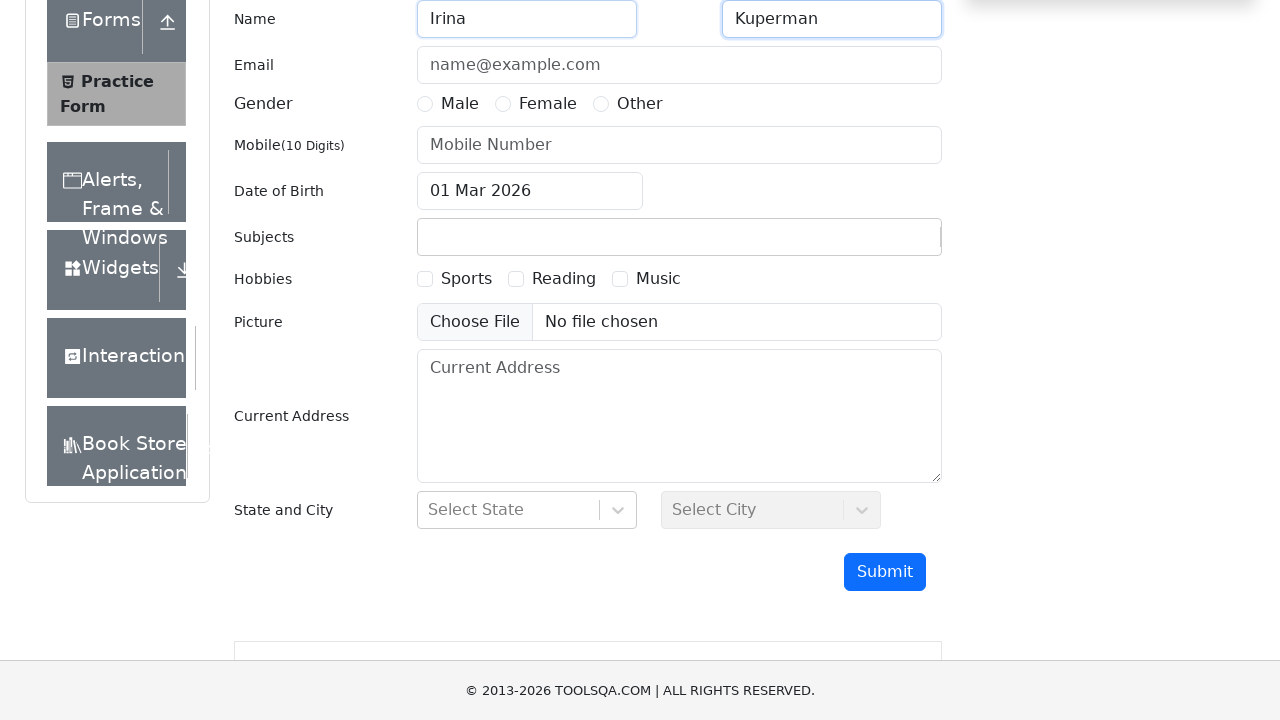

Scrolled email field into view
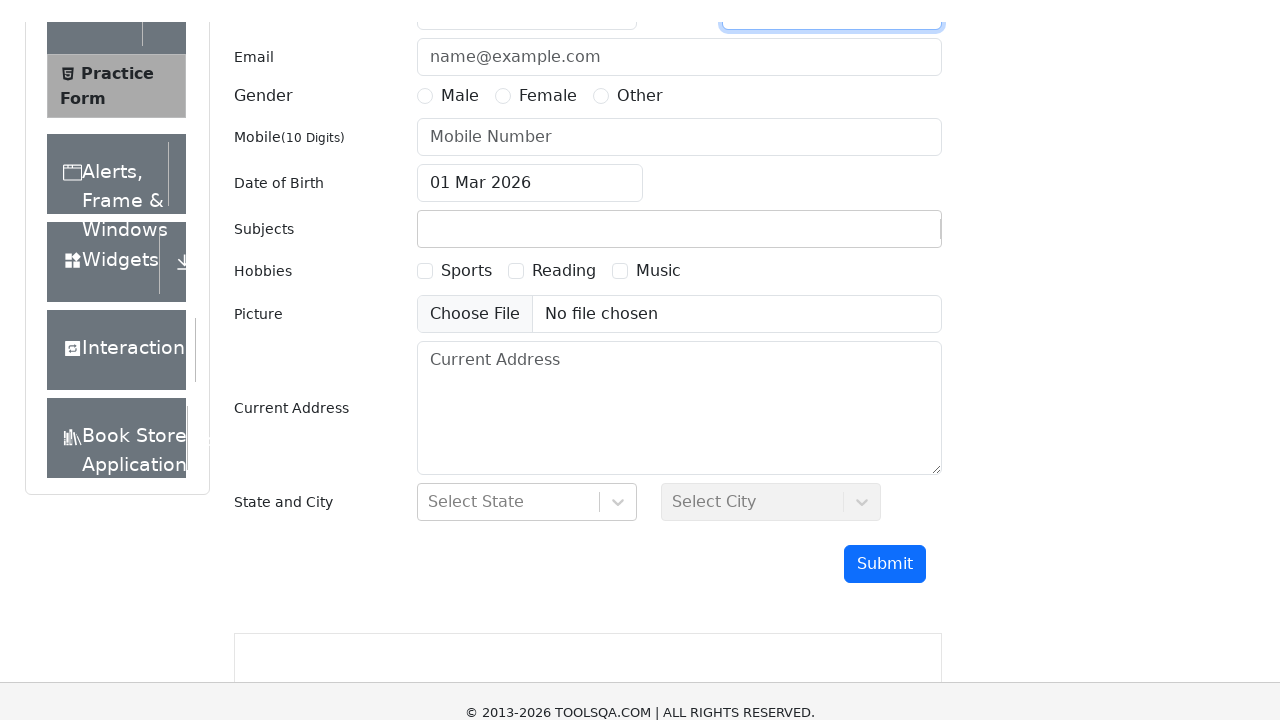

Filled email field with 'ama@ama.com' on #userEmail
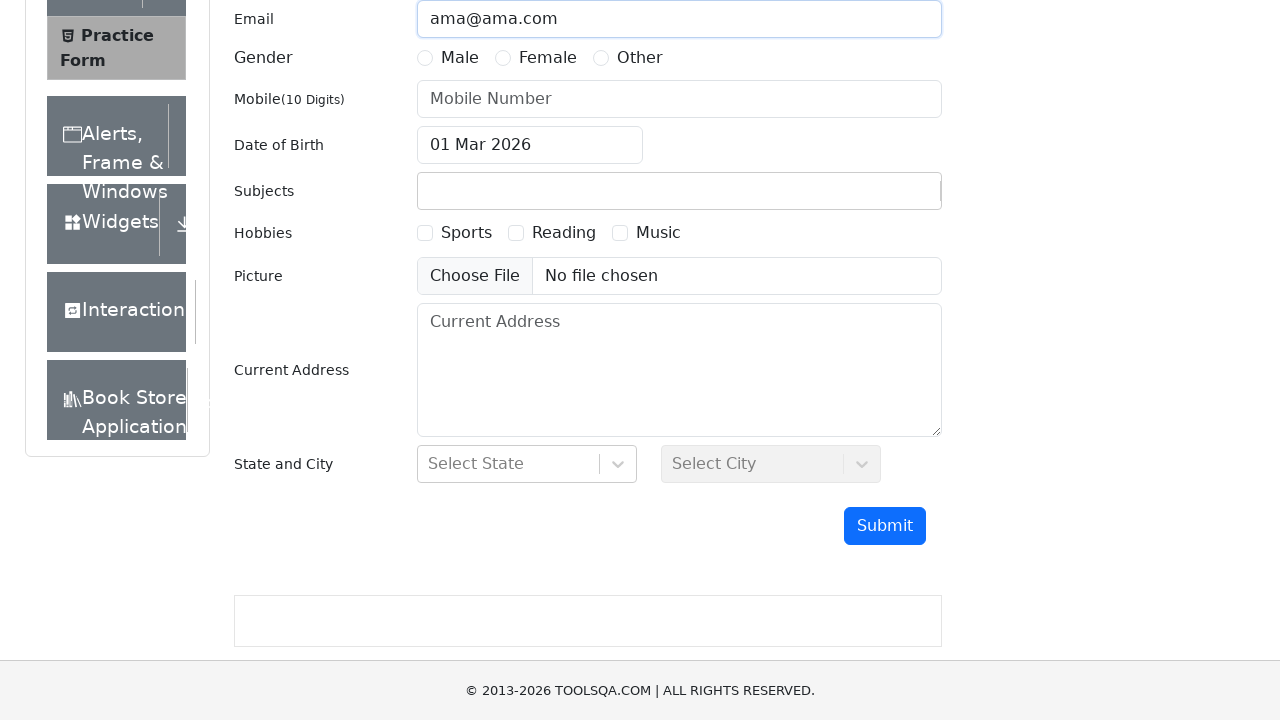

Scrolled gender radio button into view
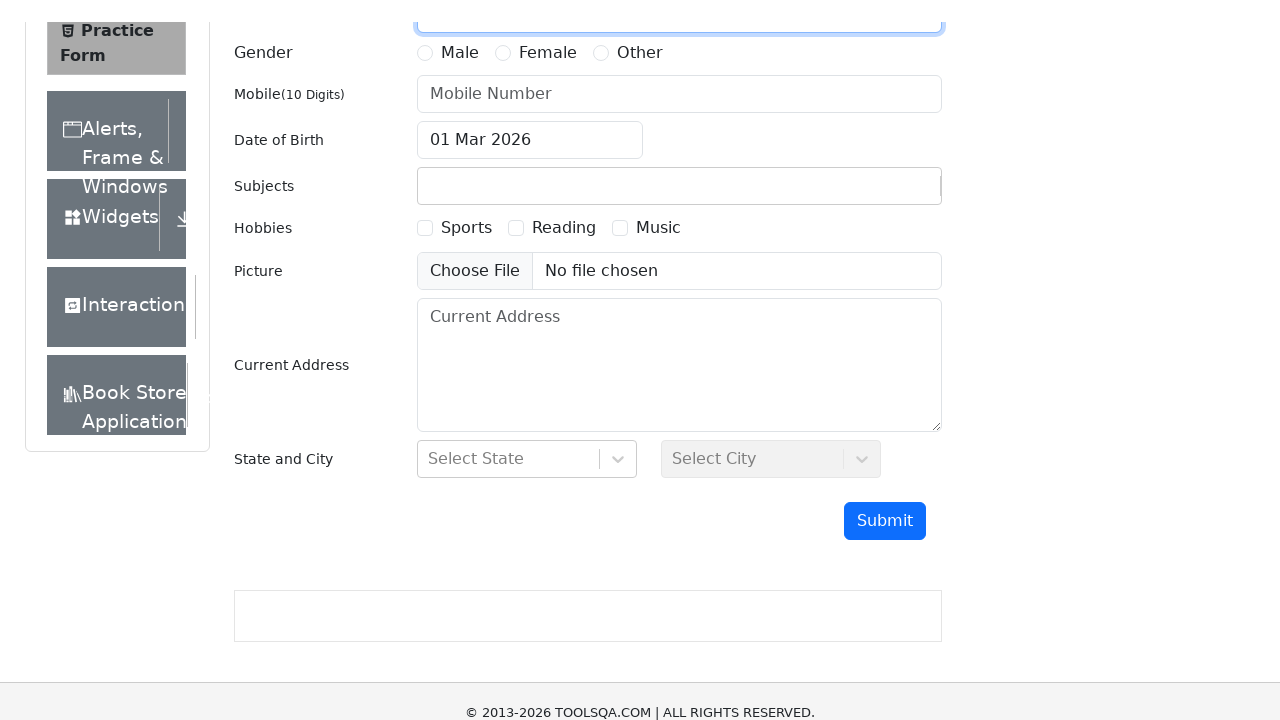

Selected gender option (Female) at (548, 31) on [for='gender-radio-2']
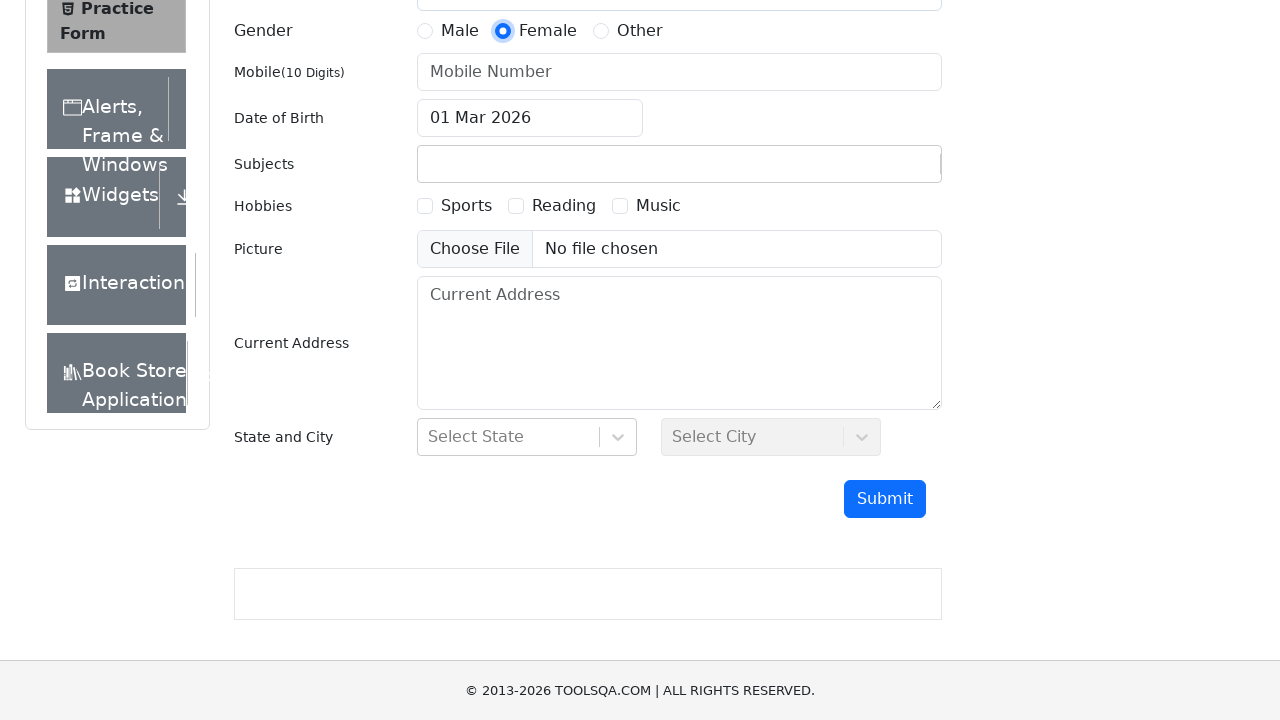

Scrolled phone number field into view
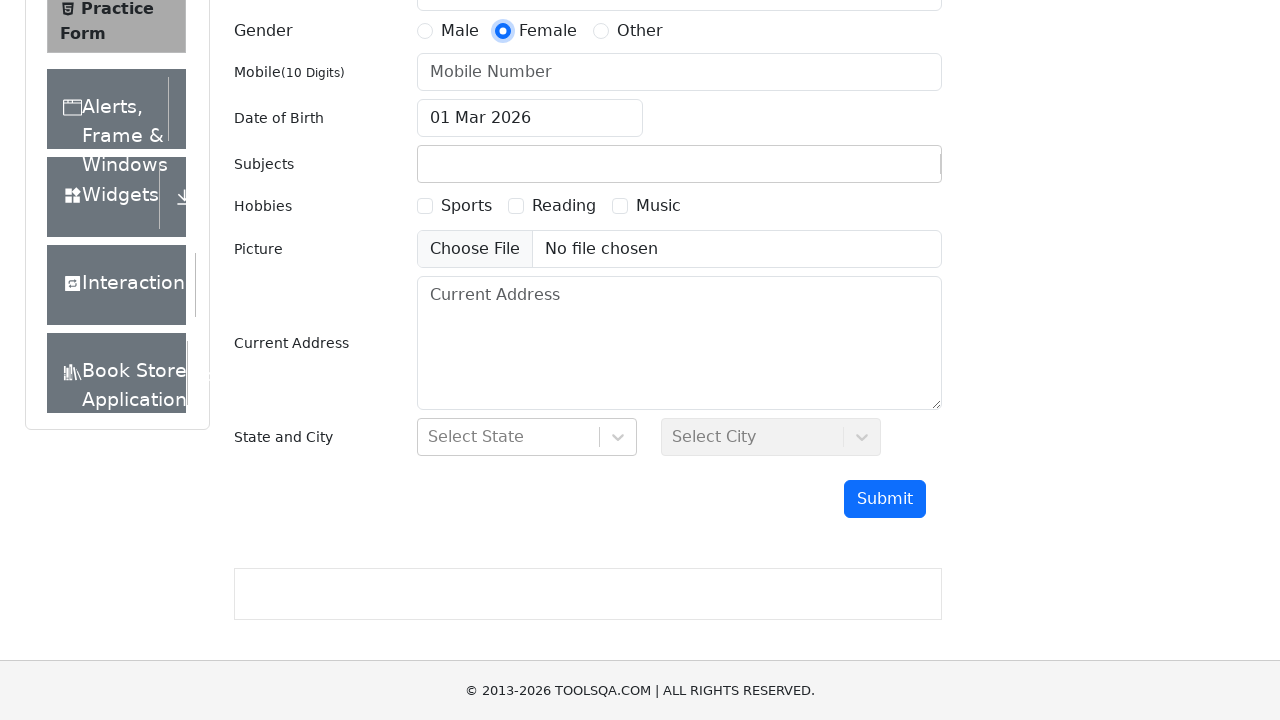

Filled phone number field with '1234567890' on #userNumber
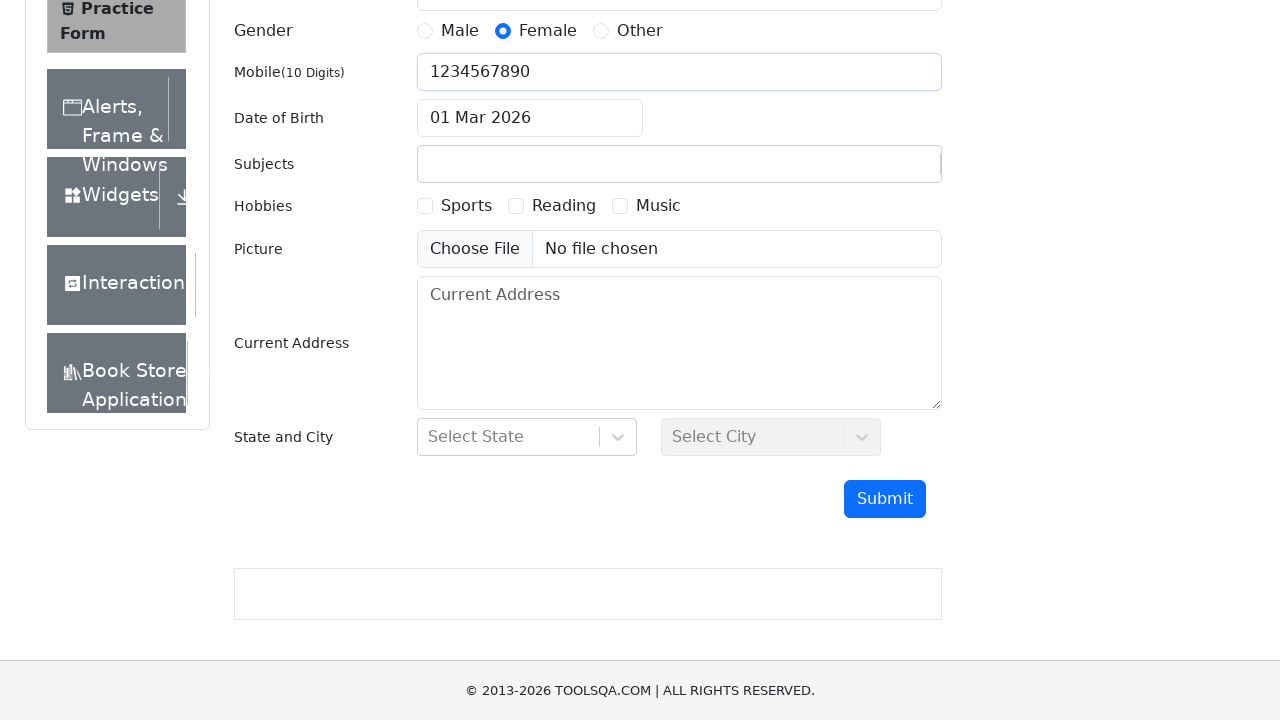

Scrolled submit button into view
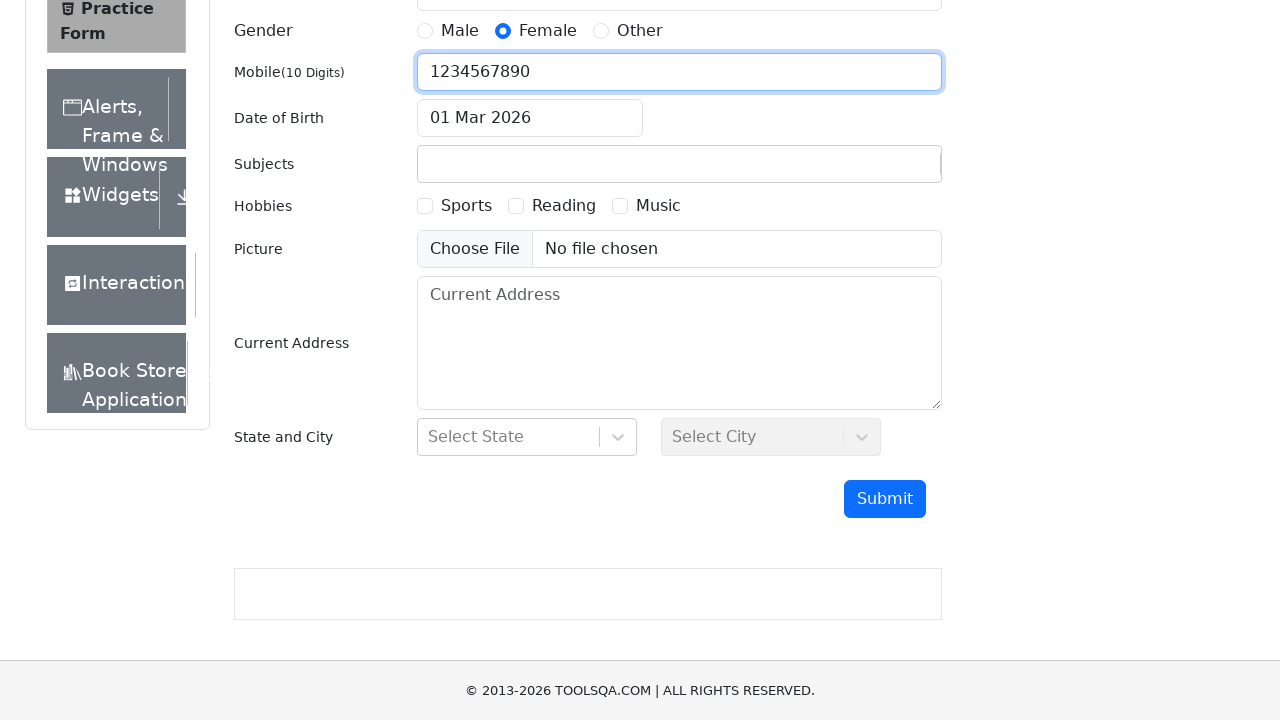

Clicked submit button to submit the form at (885, 499) on #submit
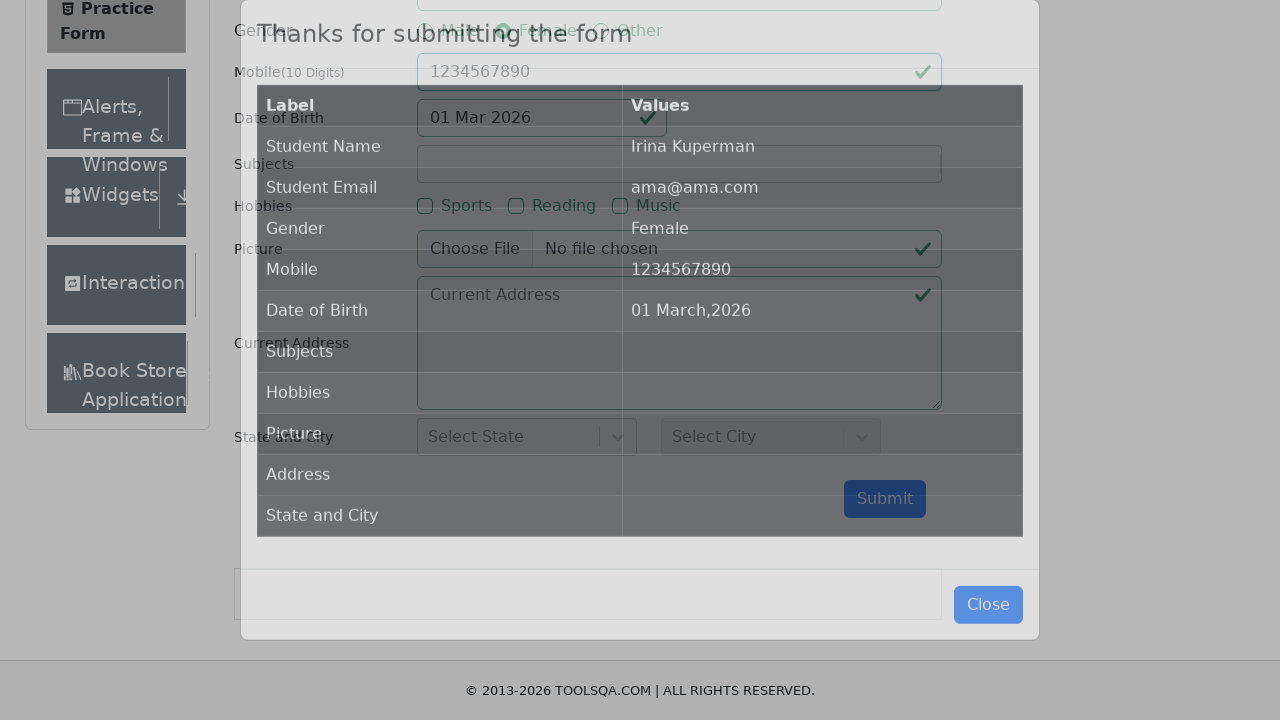

Success modal appeared confirming form submission
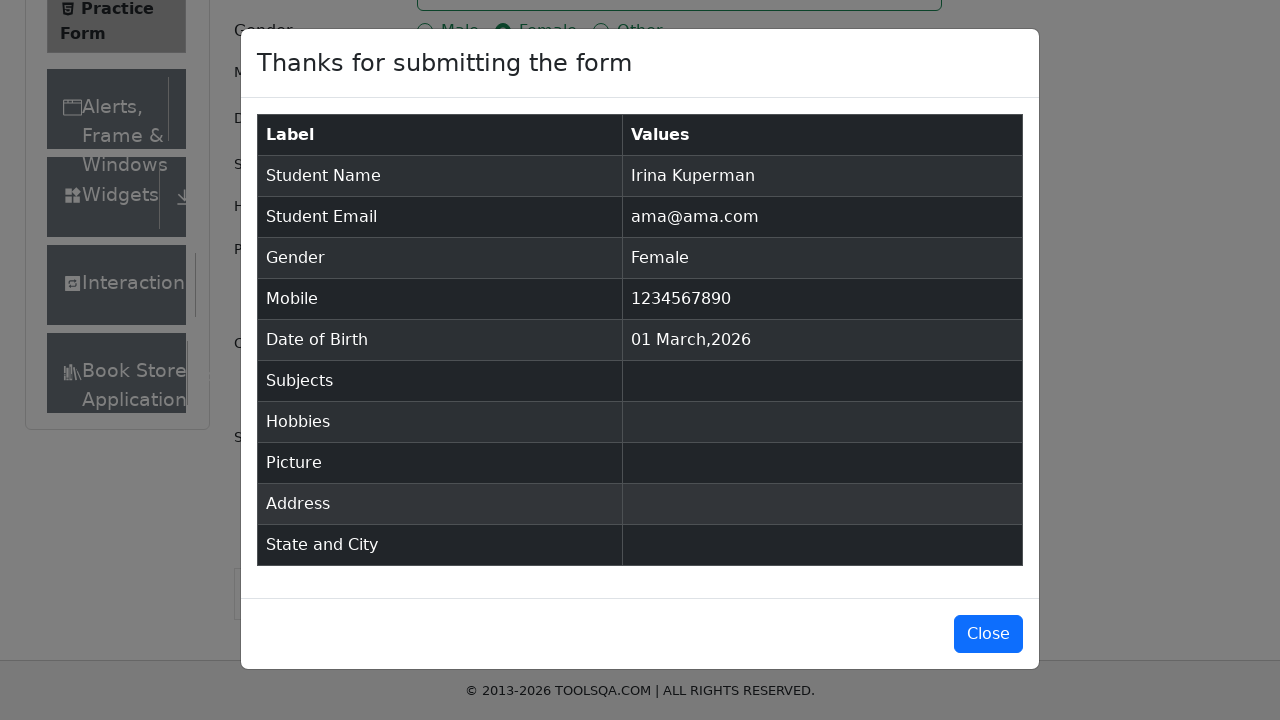

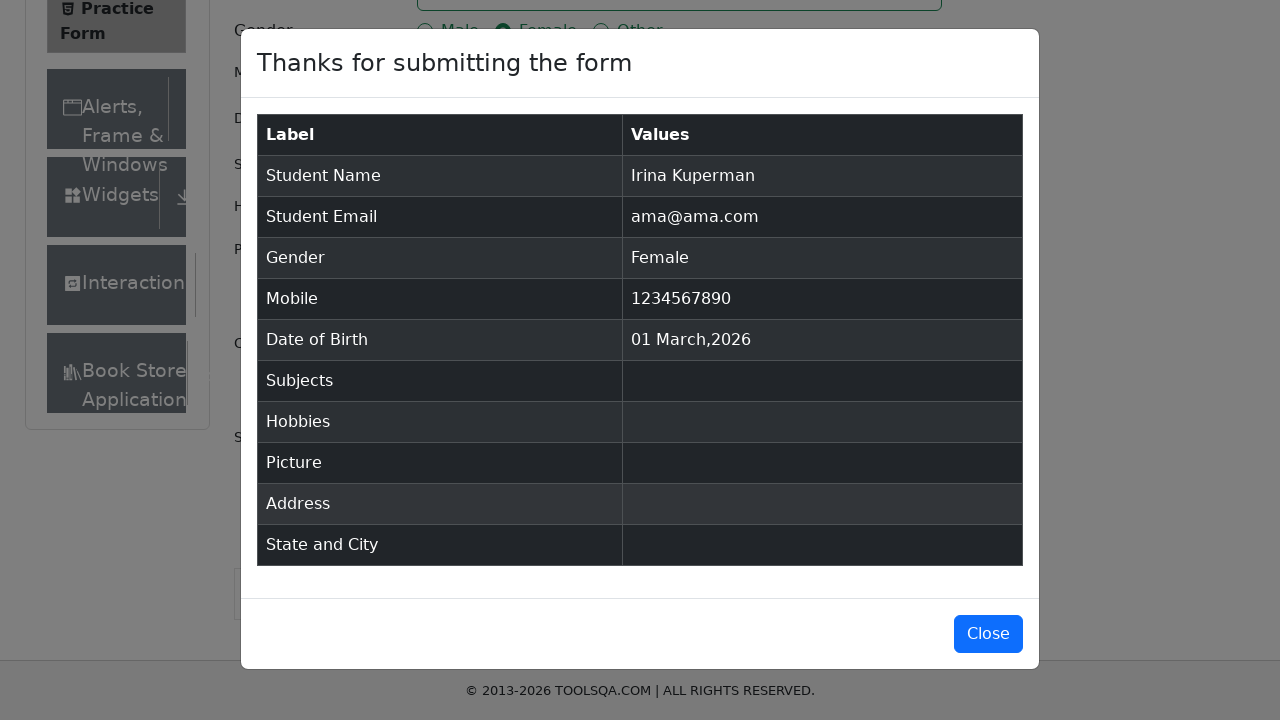